Tests the DemoQA Text Box form by navigating through elements, filling in name, email, current address, and permanent address, then verifying the output

Starting URL: https://demoqa.com/

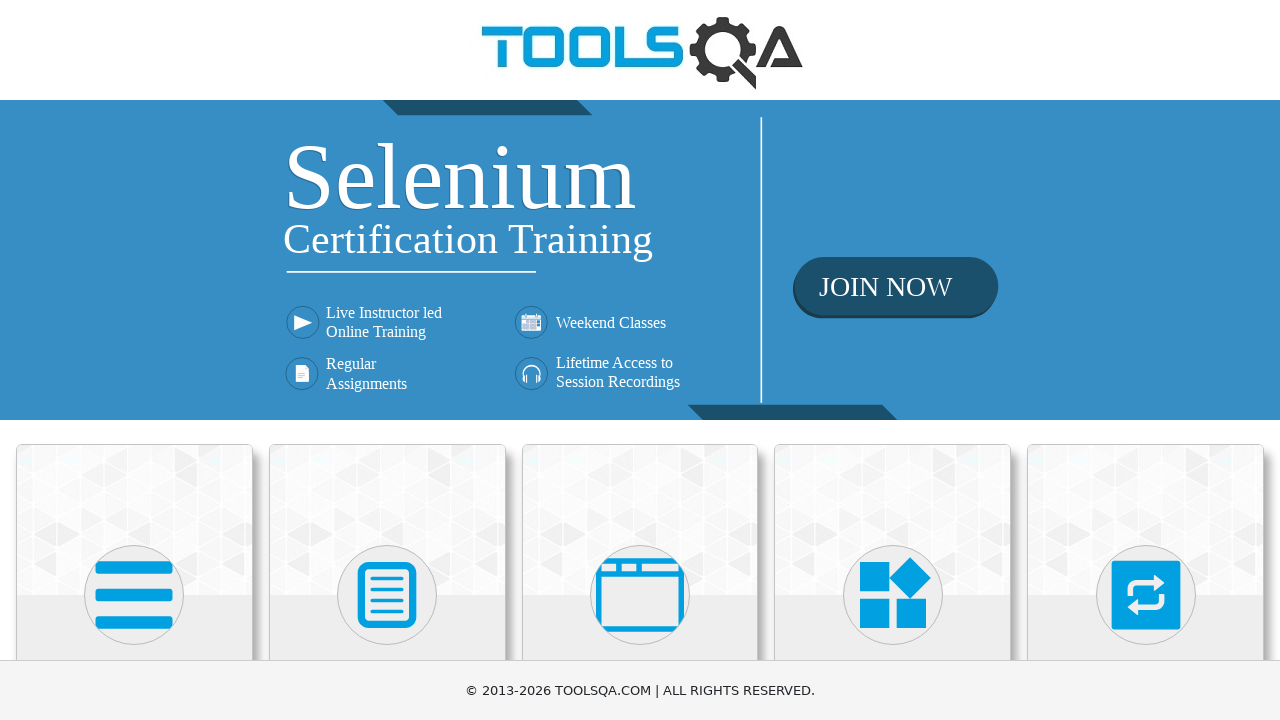

Scrolled down 450px to view the Elements card
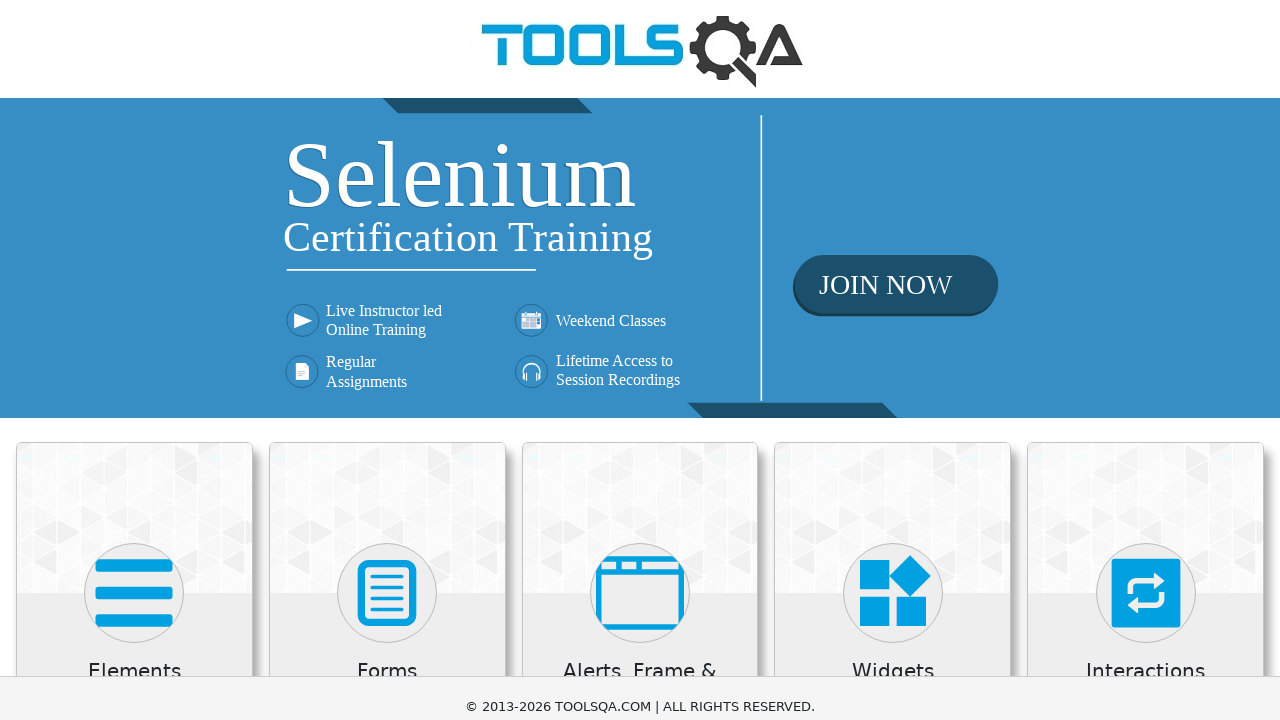

Clicked on the Elements card at (134, 145) on xpath=//div[@class='category-cards']//div[1]//div[1]//div[2]//*[name()='svg']
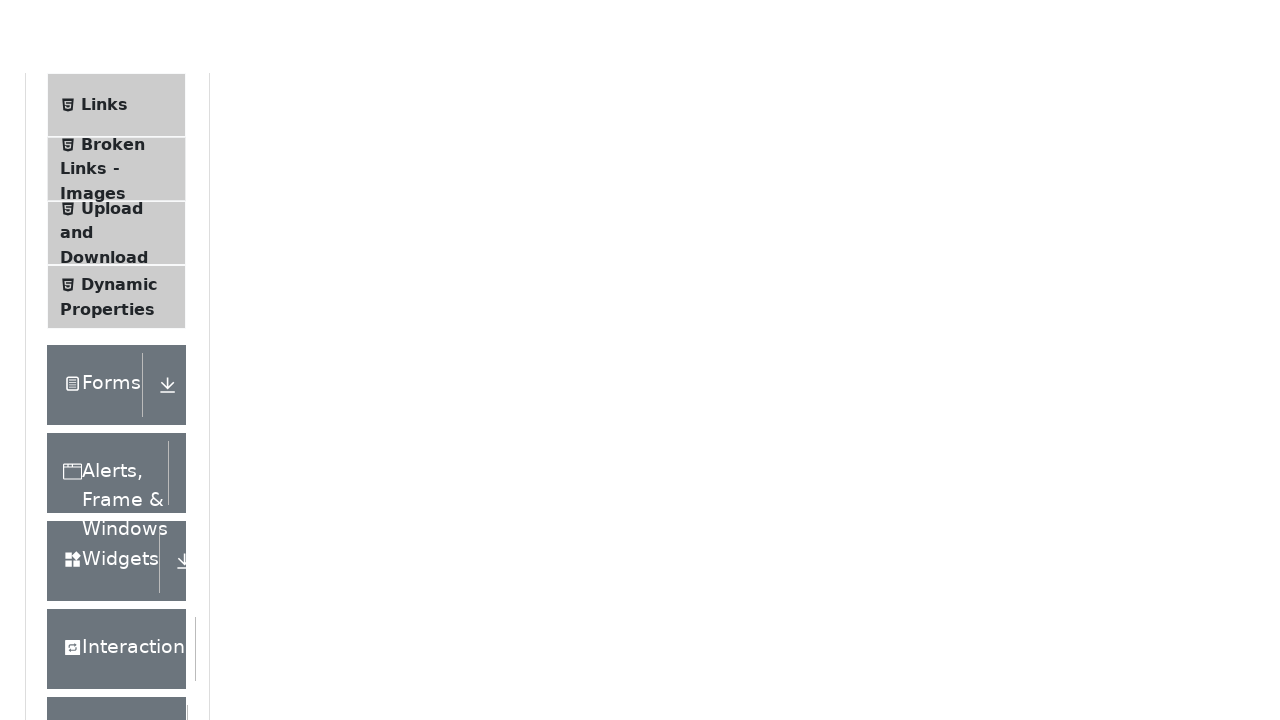

Clicked on the Text Box menu item at (119, 261) on xpath=//span[normalize-space()='Text Box']
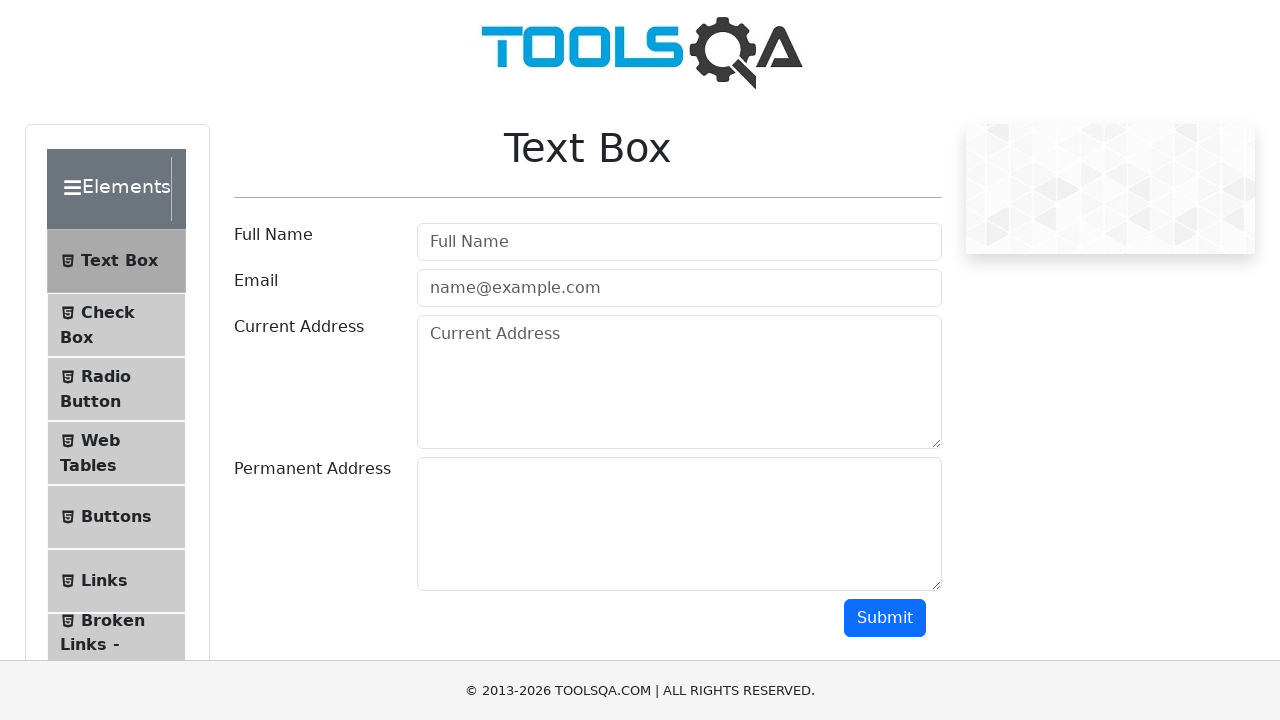

Filled in full name field with 'Natalia V' on input[placeholder='Full Name']
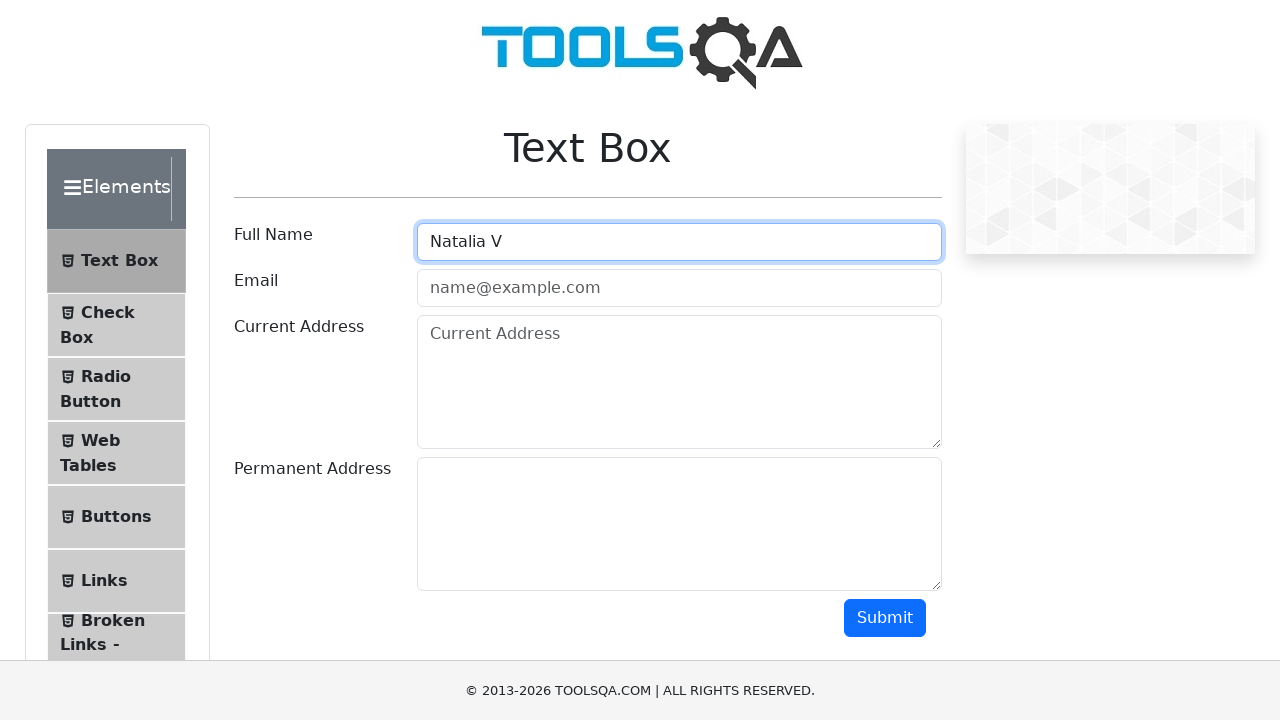

Filled in email field with 'mail@gmail.com' on #userEmail
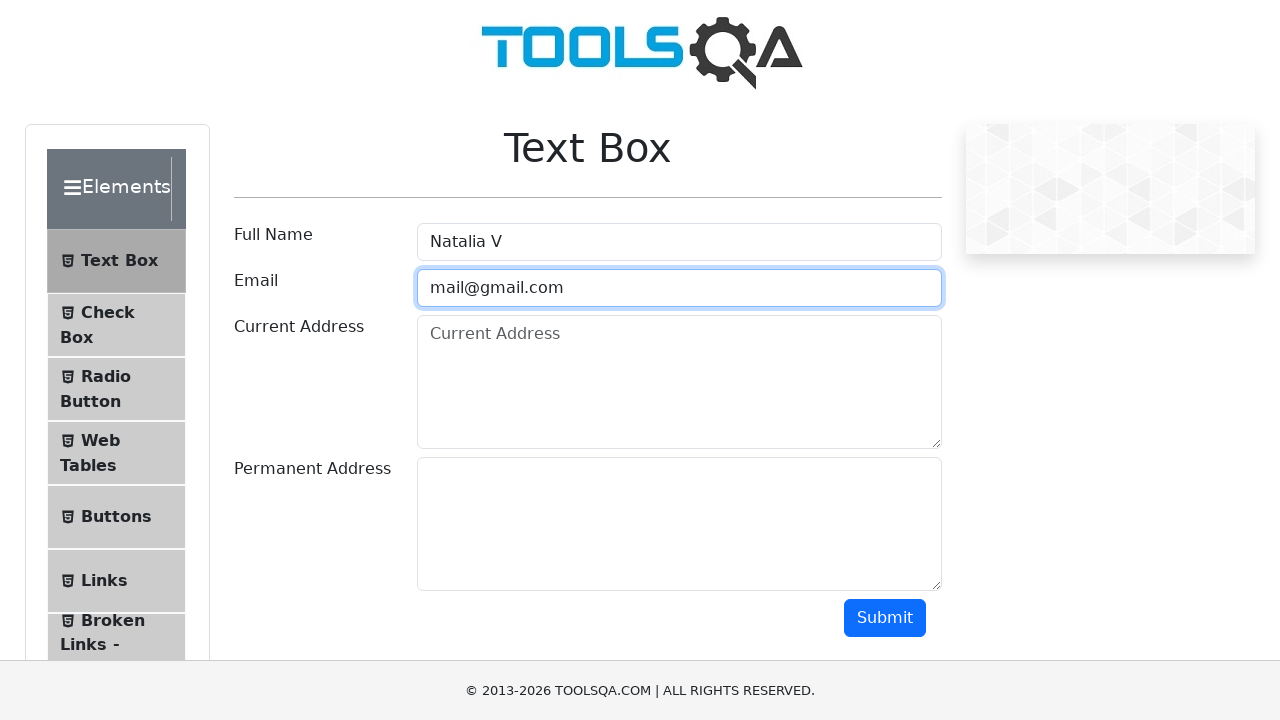

Filled in current address field with 'Slo' on textarea[placeholder='Current Address']
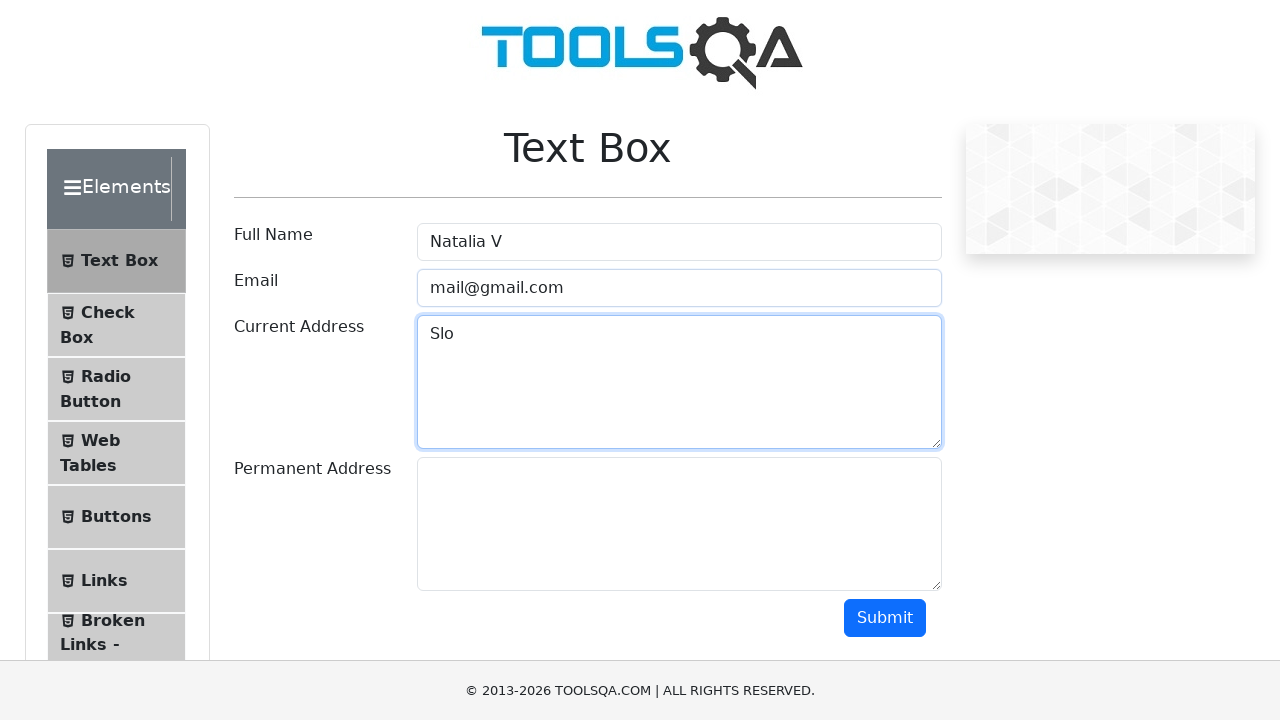

Filled in permanent address field with 'Ukr' on #permanentAddress
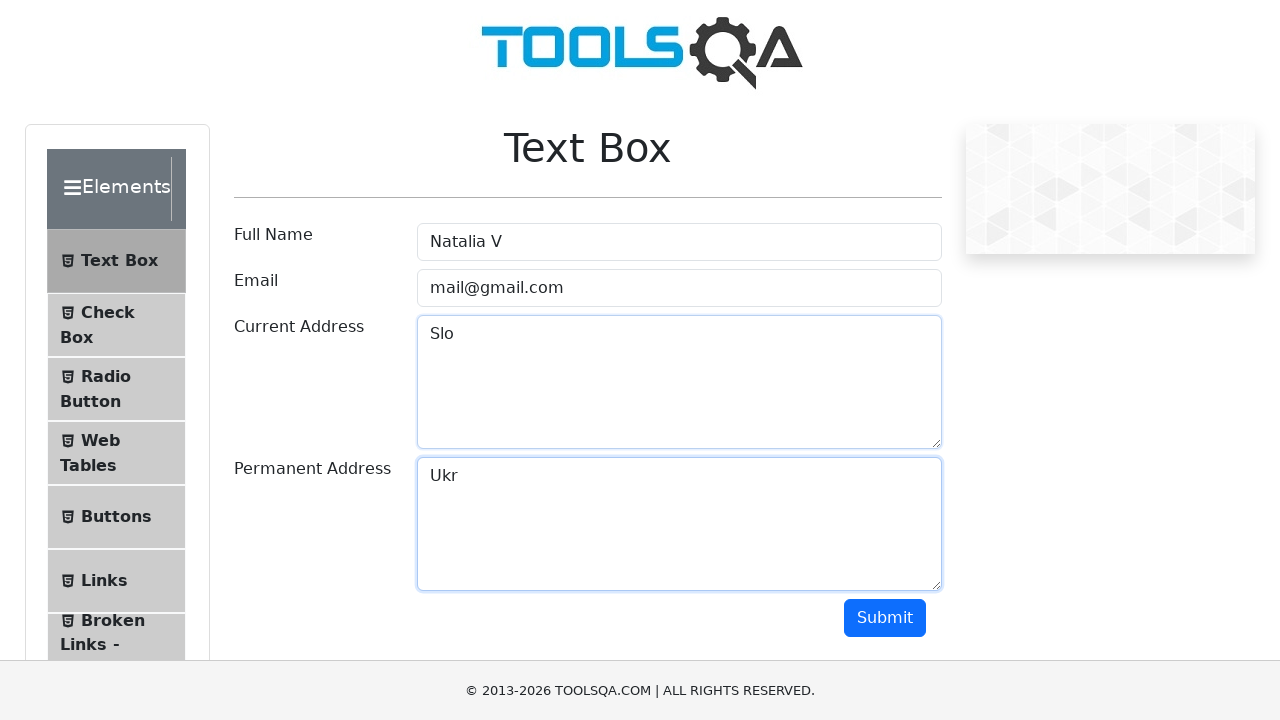

Scrolled down 450px to access the submit button
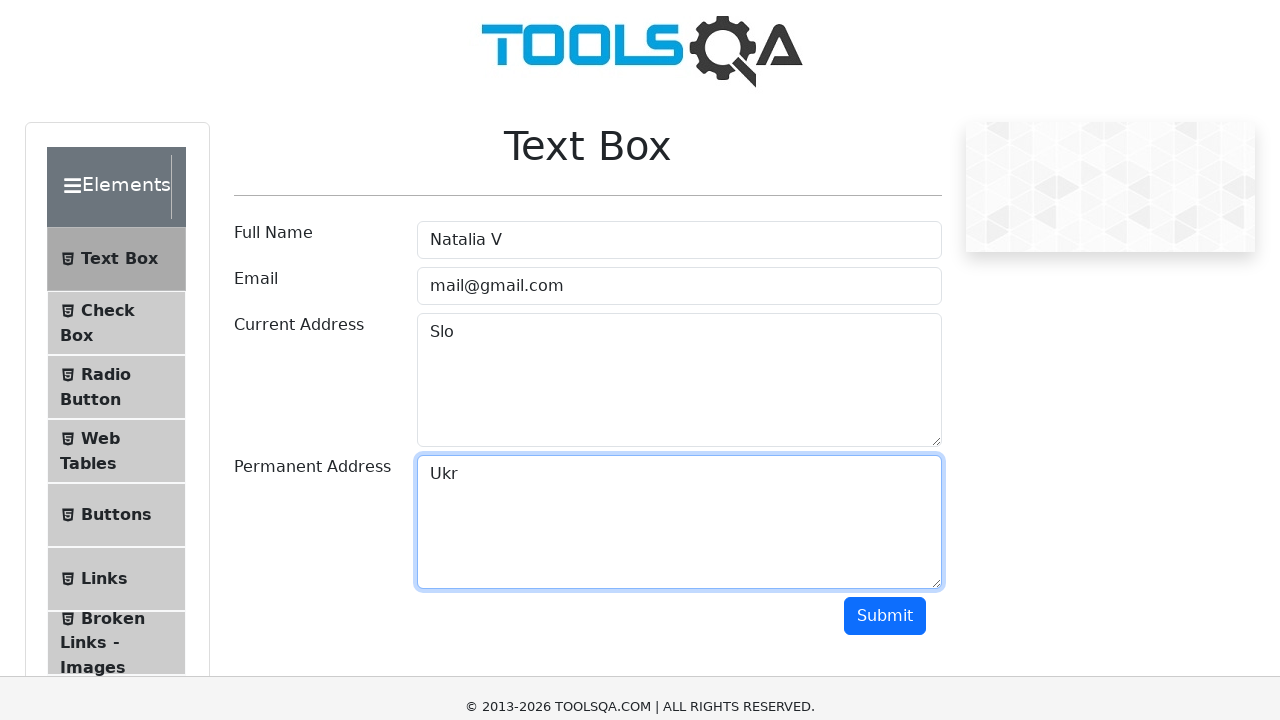

Clicked the submit button at (885, 168) on #submit
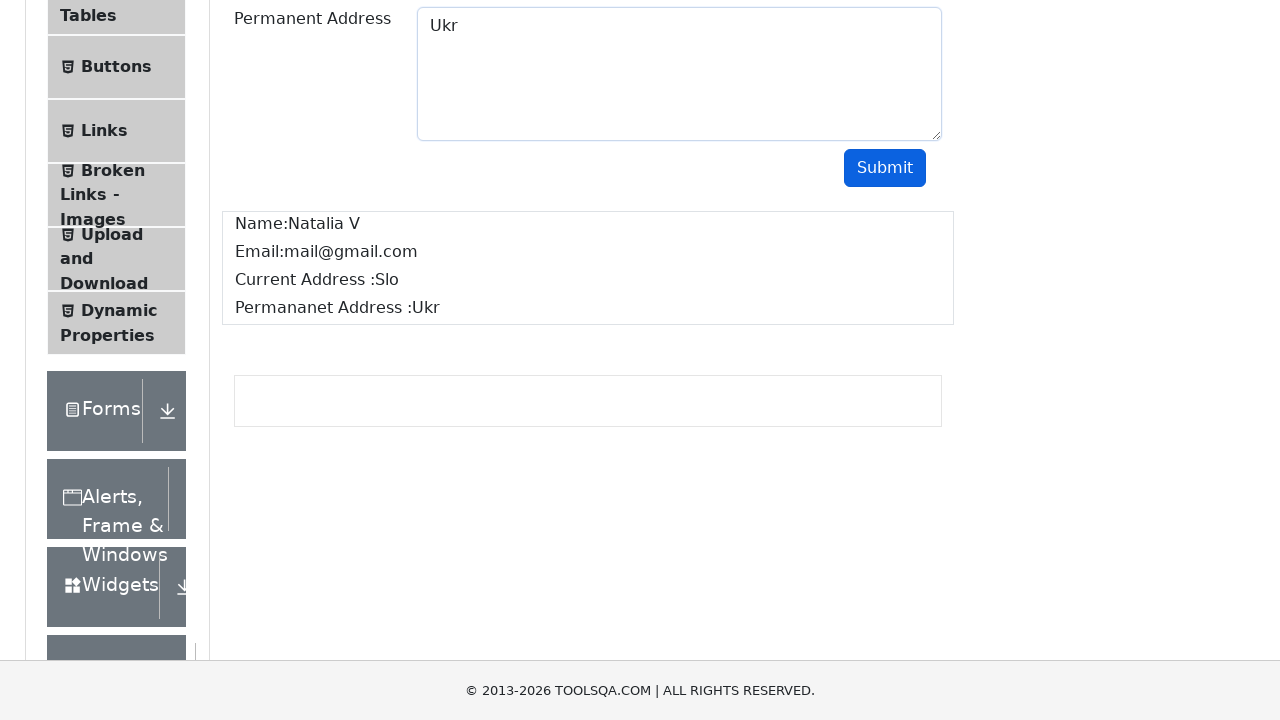

Output section loaded and displayed
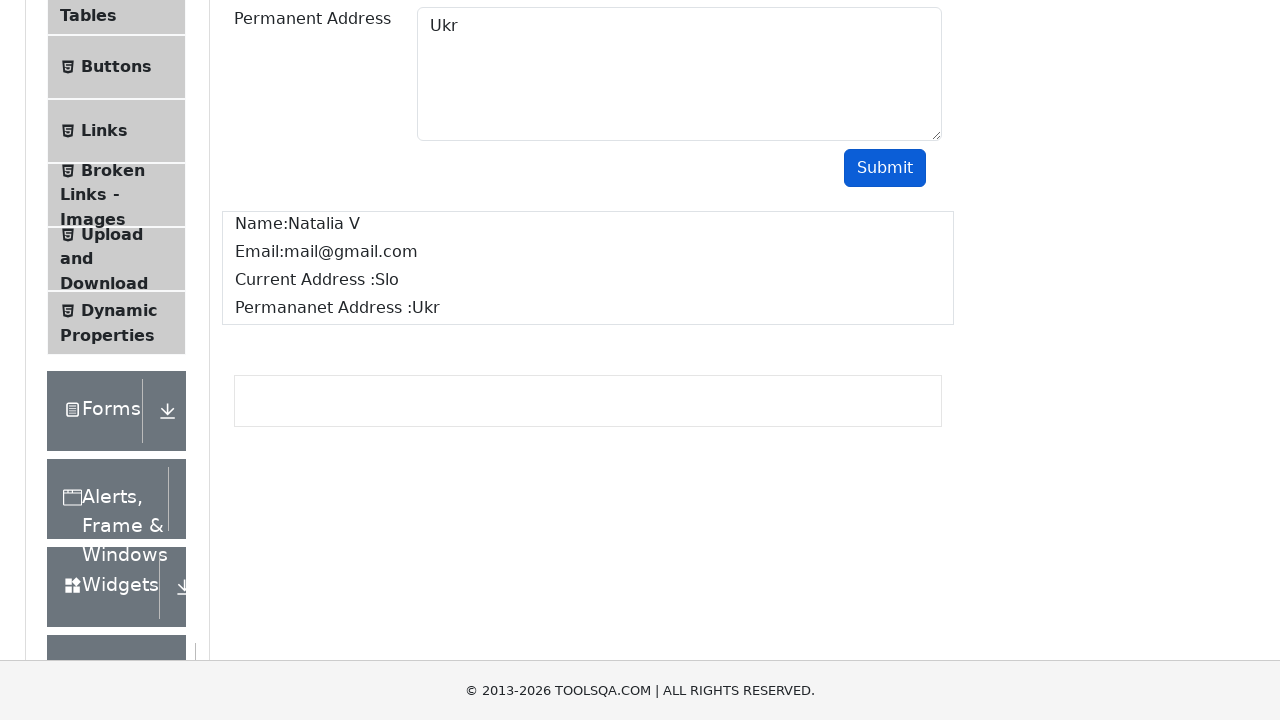

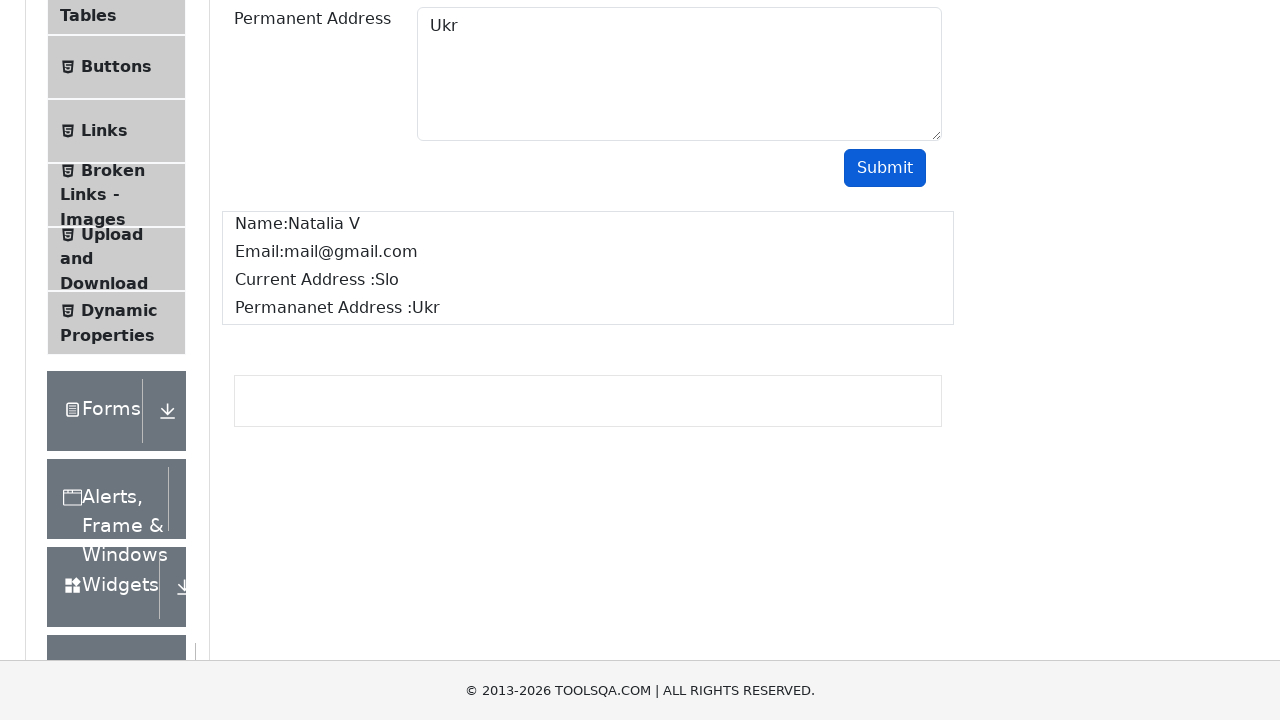